Navigates to the Link Page and verifies that the page header displays correctly

Starting URL: https://kristinek.github.io/site/examples/po

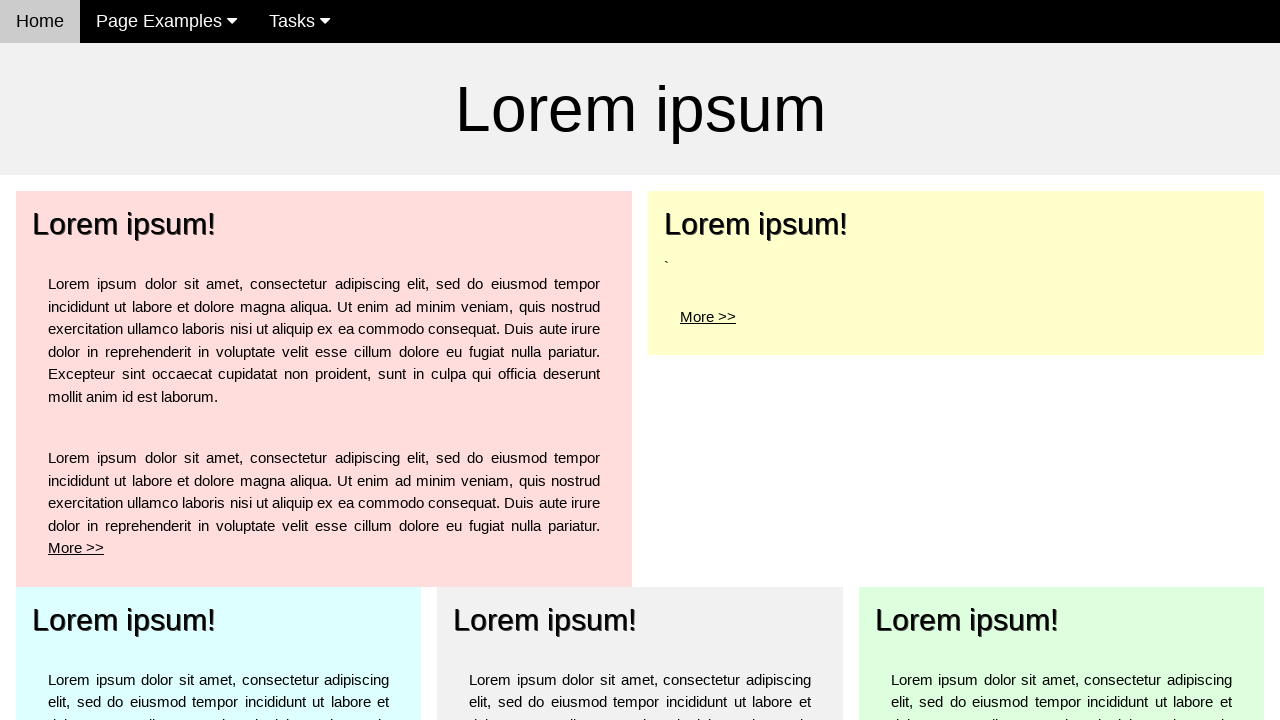

Navigated to Link Page at https://kristinek.github.io/site/examples/po
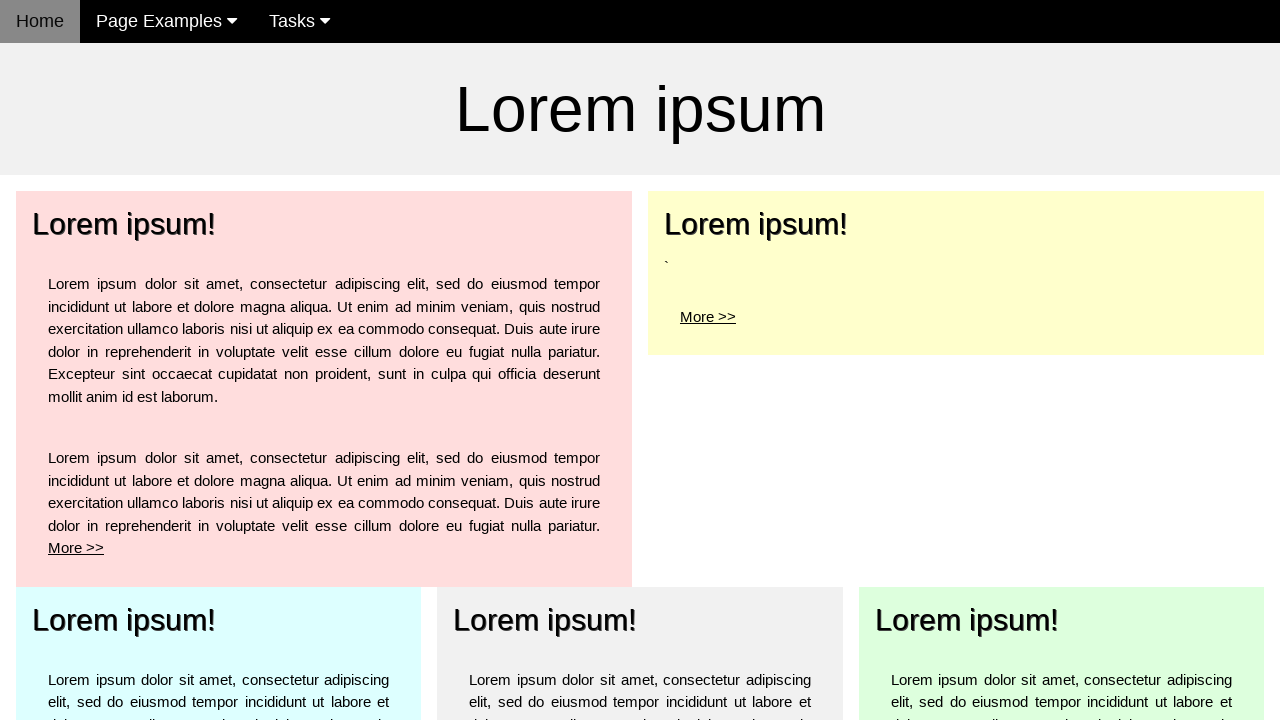

Located page header element (h1)
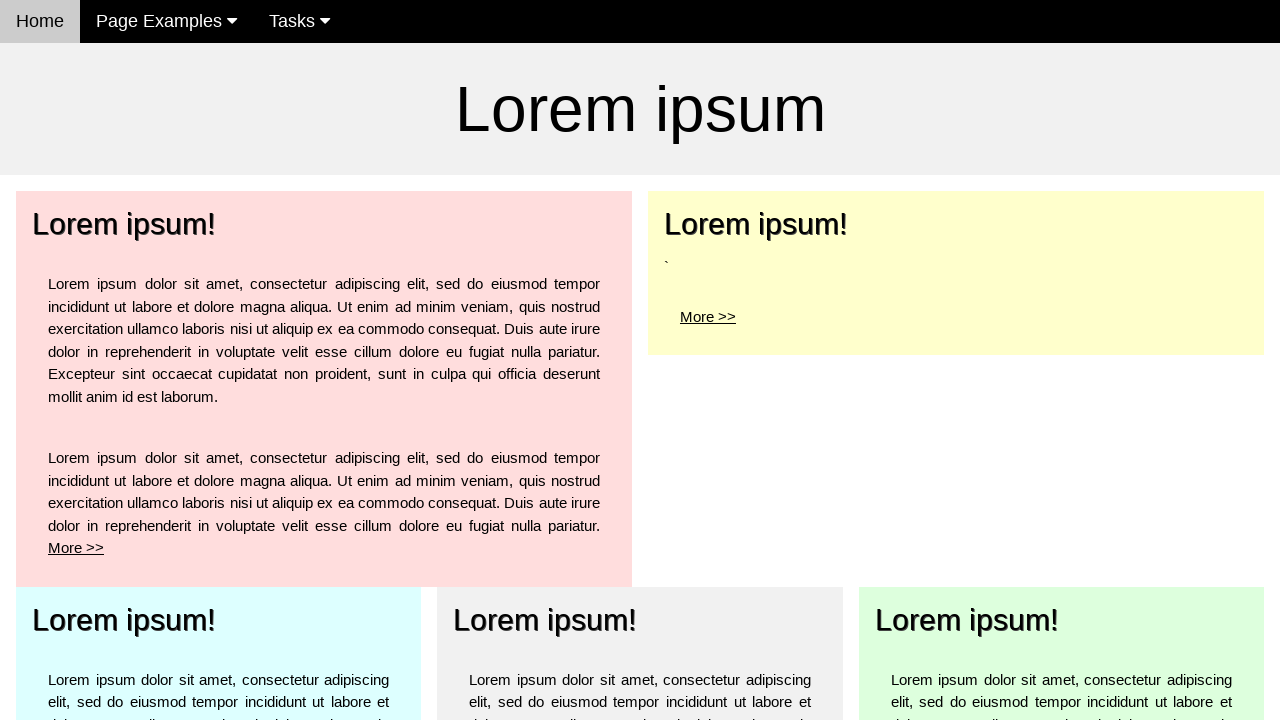

Verified page header displays 'Lorem ipsum' correctly
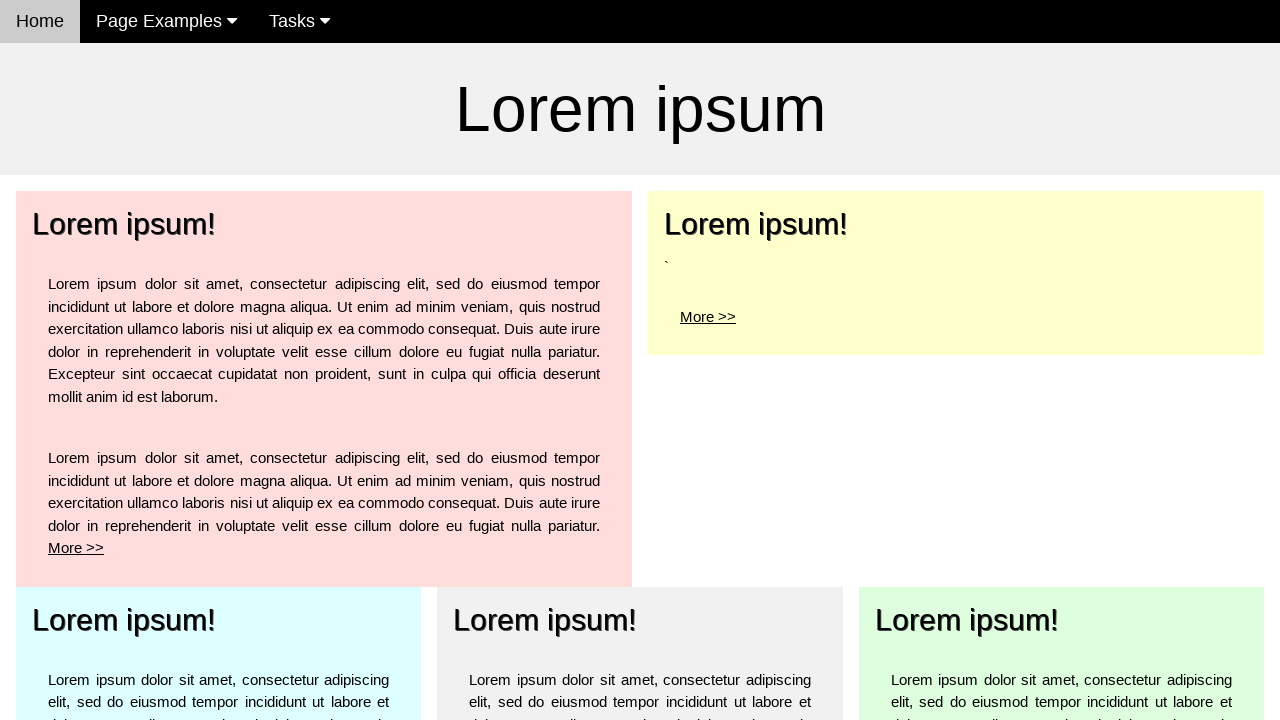

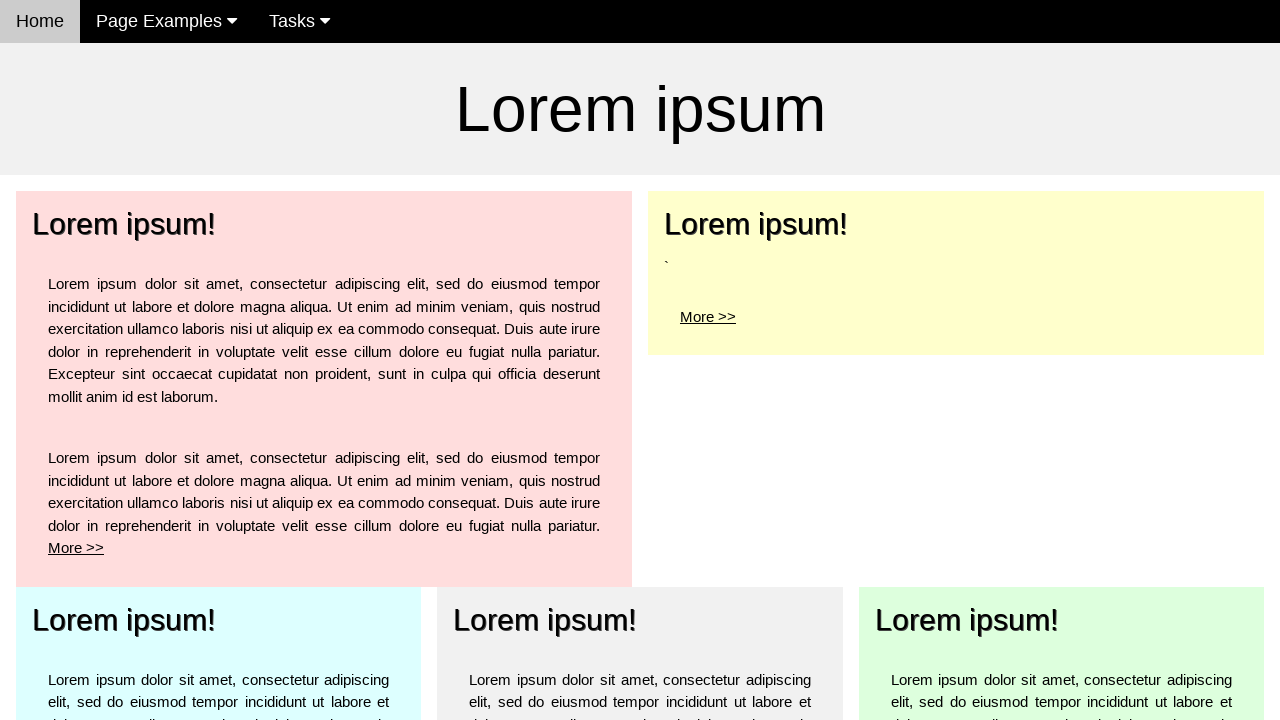